Tests Bootstrap dropdown functionality by clicking on a dropdown menu and selecting the "HTML" option from the dropdown list.

Starting URL: http://seleniumpractise.blogspot.com/2016/08/bootstrap-dropdown-example-for-selenium.html

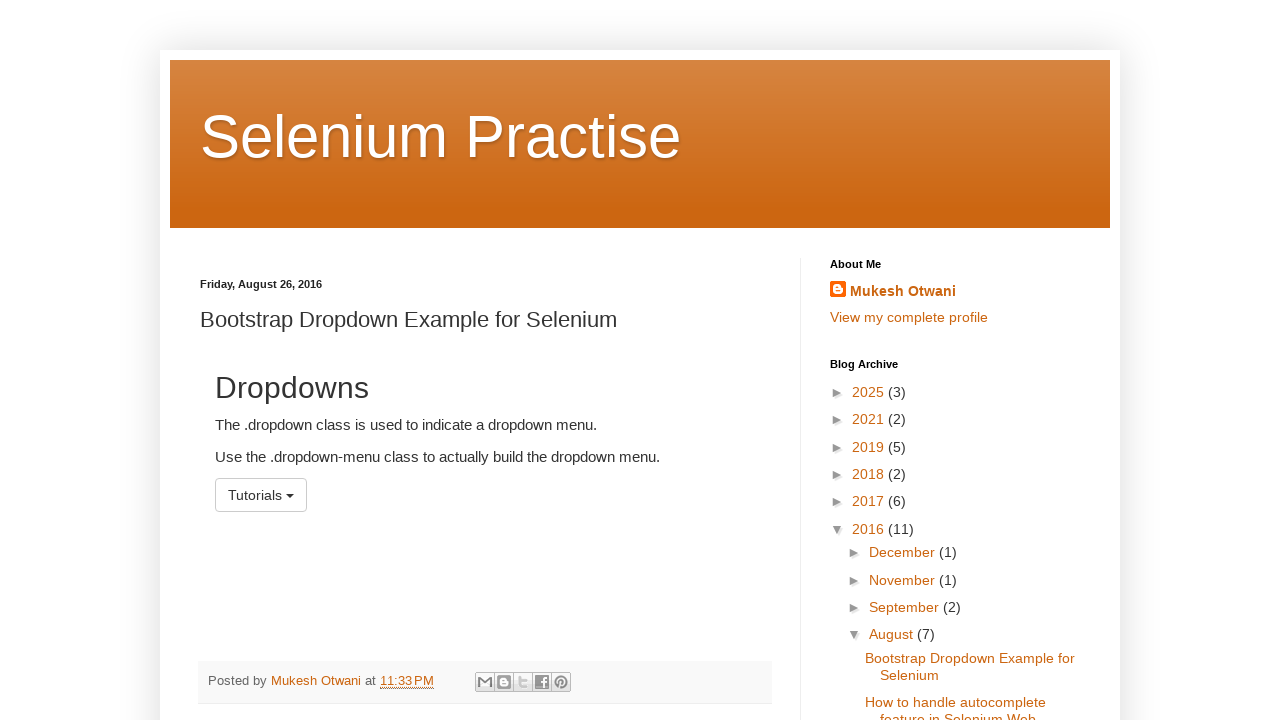

Clicked dropdown menu to open it at (261, 495) on #menu1
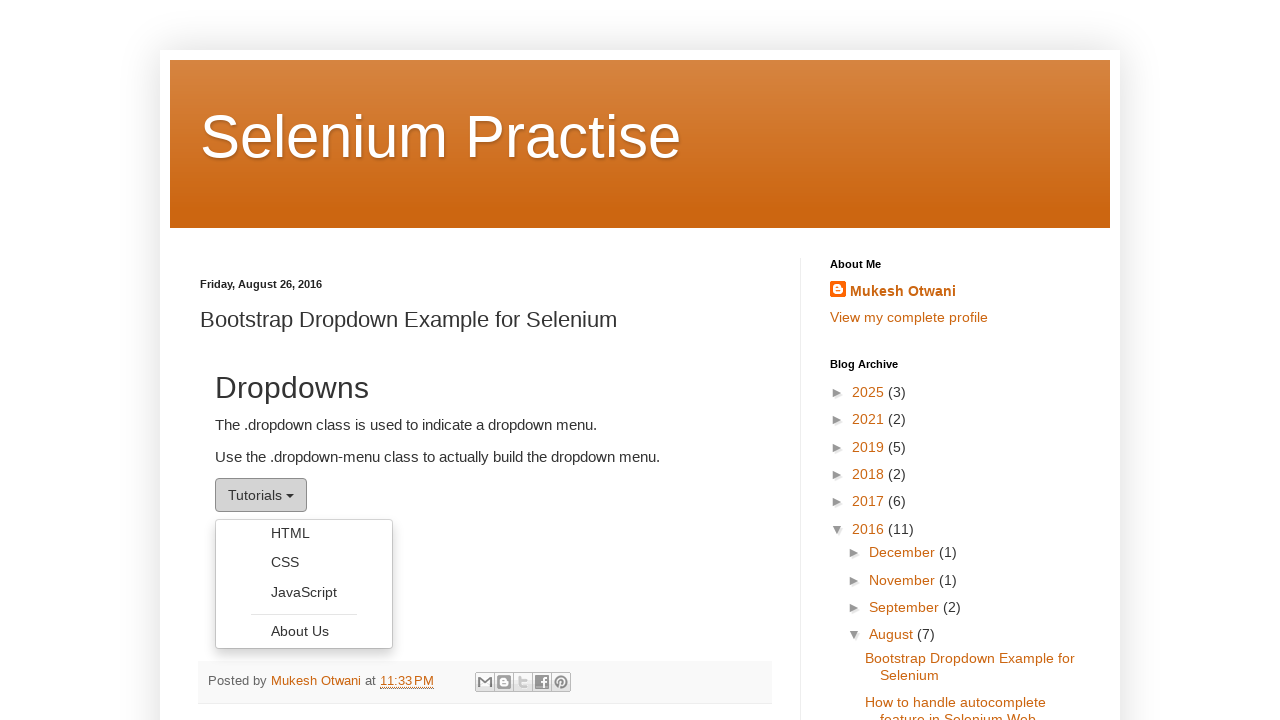

Selected 'HTML' option from dropdown list at (304, 533) on xpath=//ul[@class='dropdown-menu']/li/a[text()='HTML']
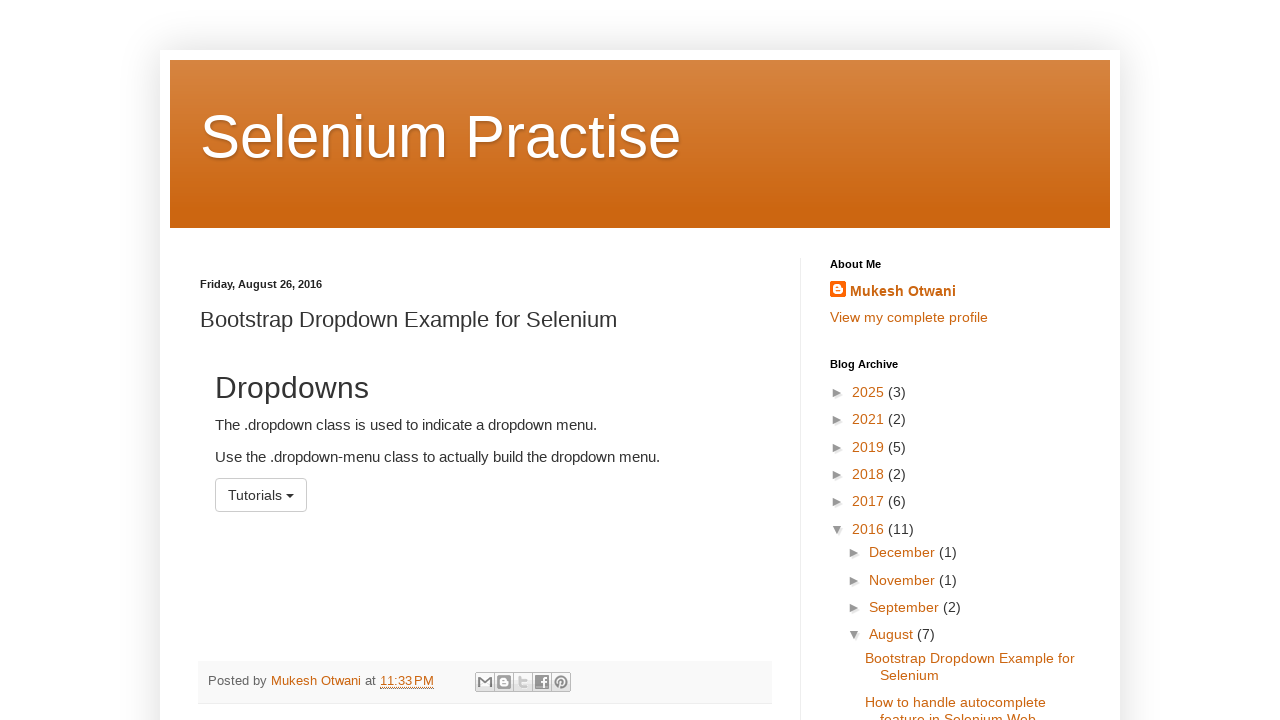

Waited briefly to observe the selection
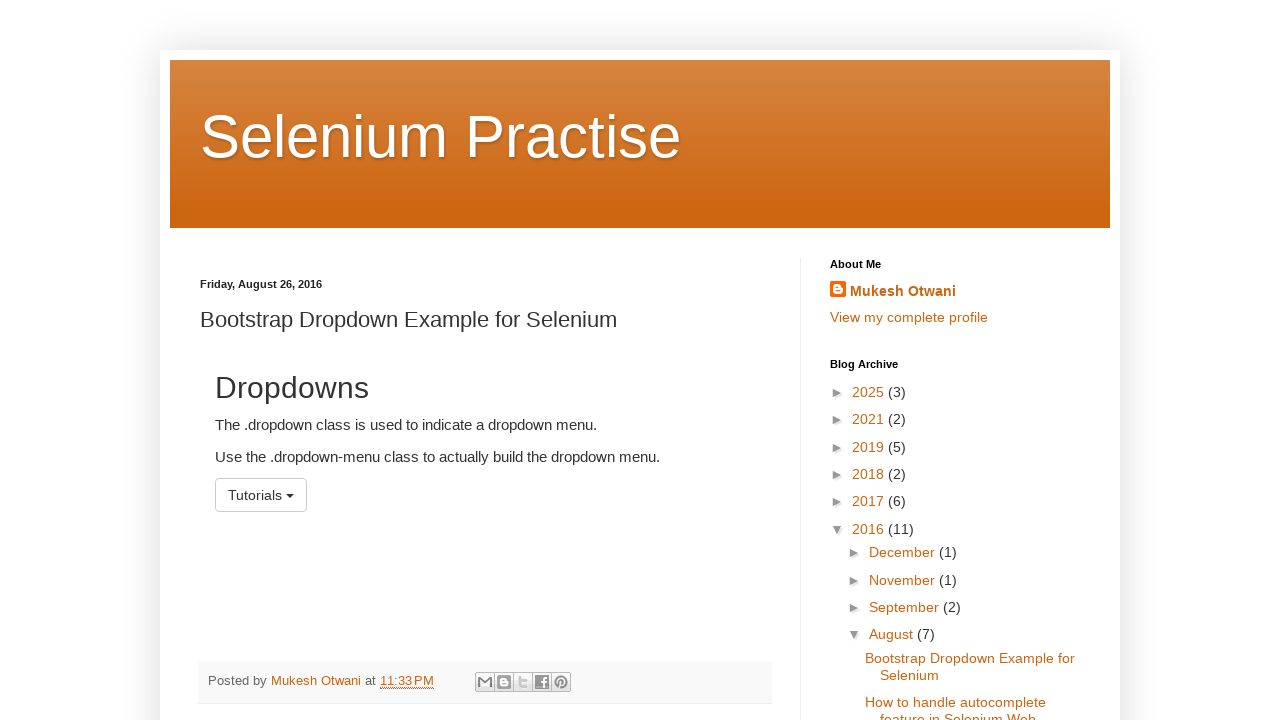

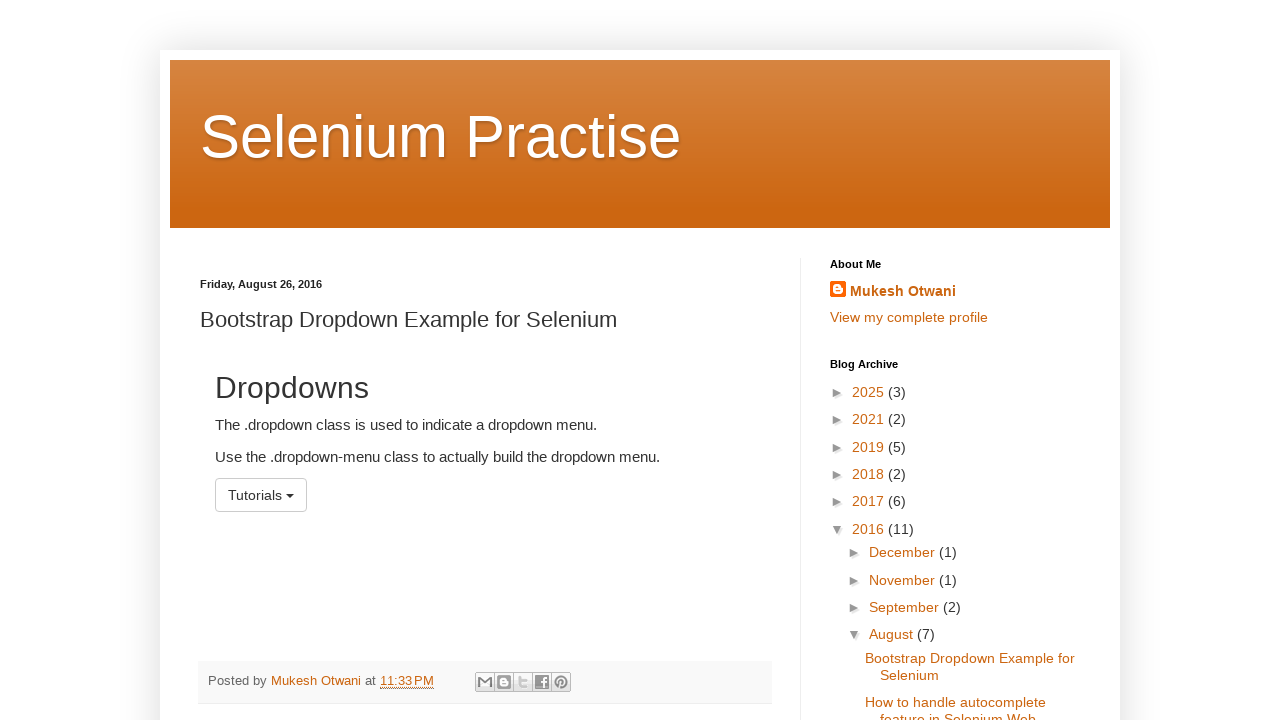